Tests that a todo item is removed when edited to an empty string

Starting URL: https://demo.playwright.dev/todomvc

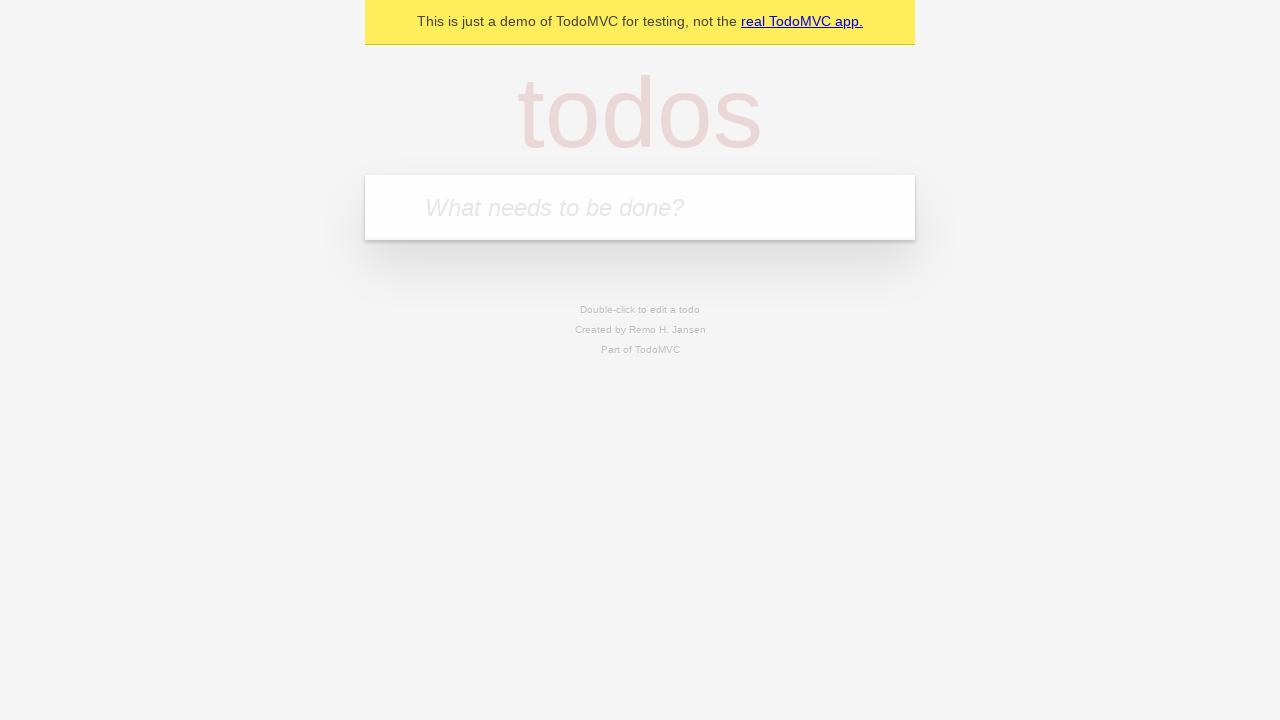

Filled todo input with 'buy some cheese' on internal:attr=[placeholder="What needs to be done?"i]
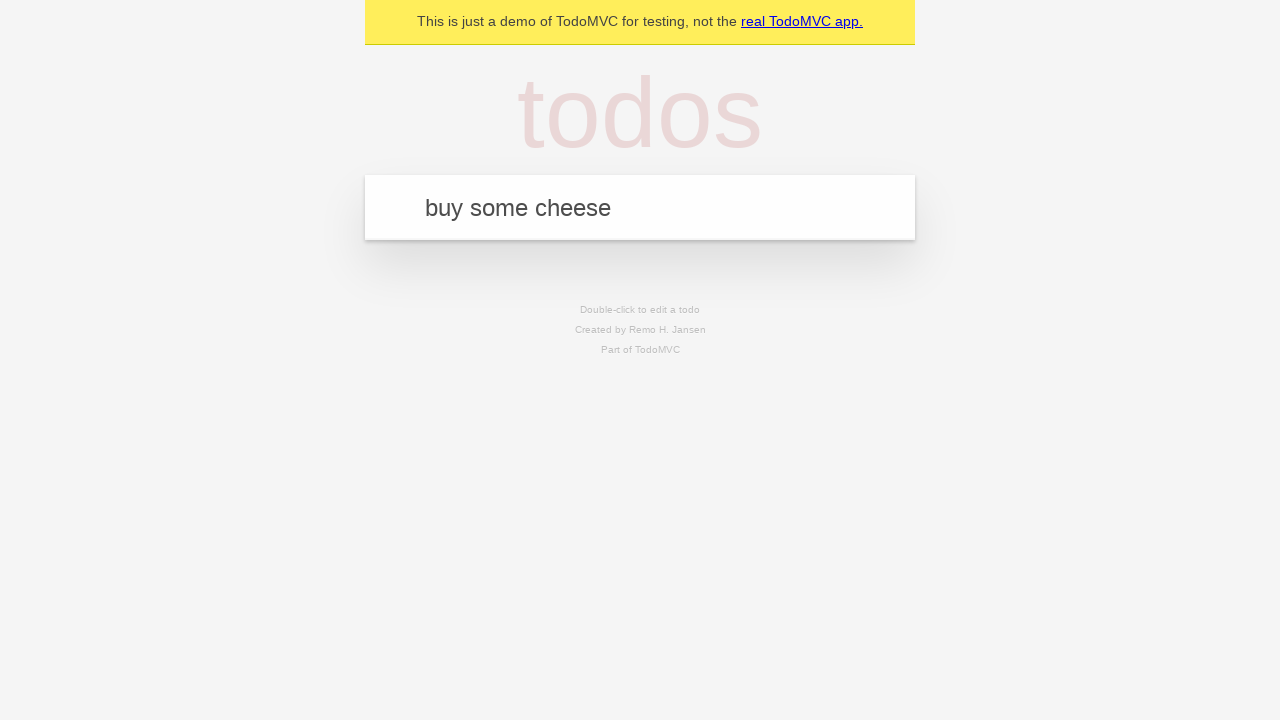

Pressed Enter to create first todo item on internal:attr=[placeholder="What needs to be done?"i]
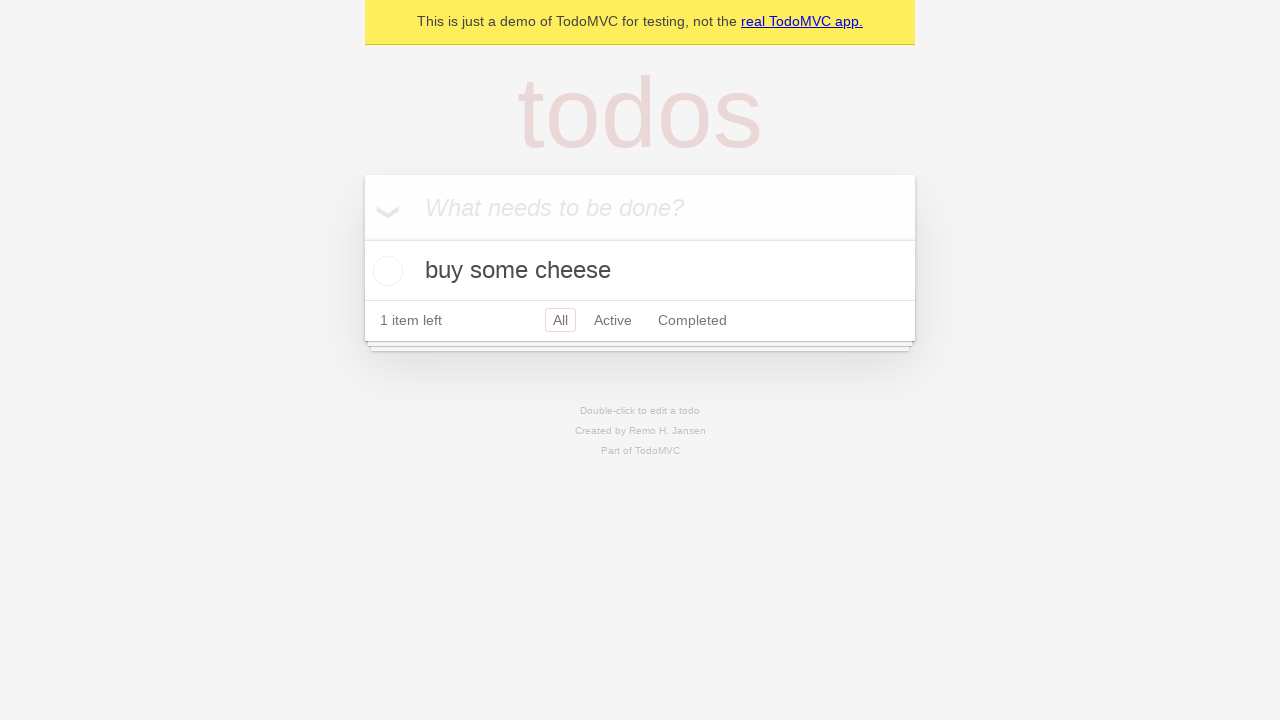

Filled todo input with 'feed the cat' on internal:attr=[placeholder="What needs to be done?"i]
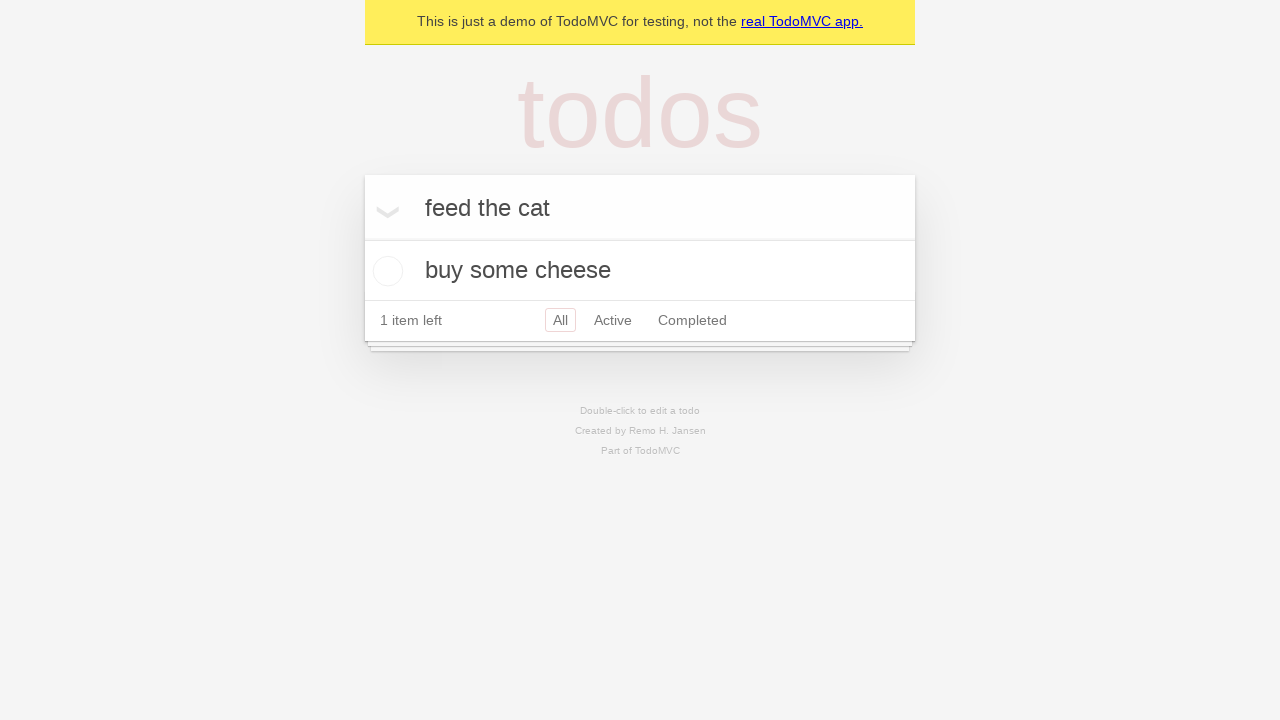

Pressed Enter to create second todo item on internal:attr=[placeholder="What needs to be done?"i]
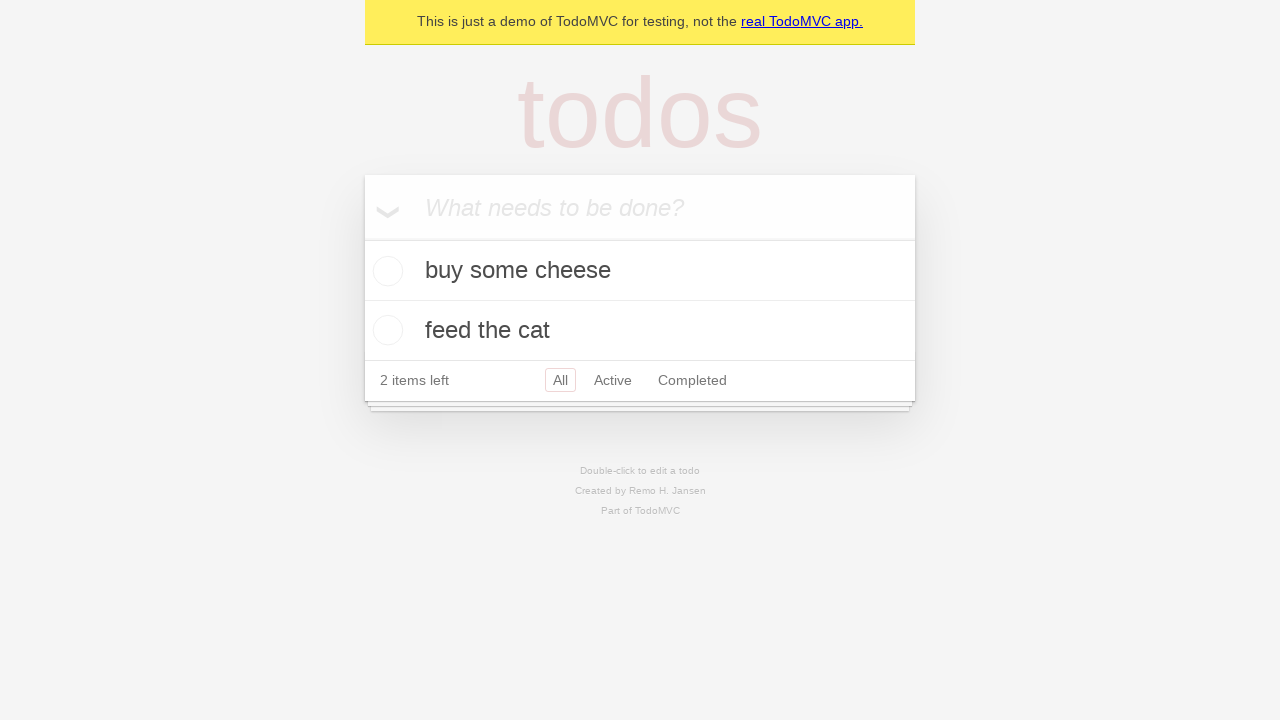

Filled todo input with 'book a doctors appointment' on internal:attr=[placeholder="What needs to be done?"i]
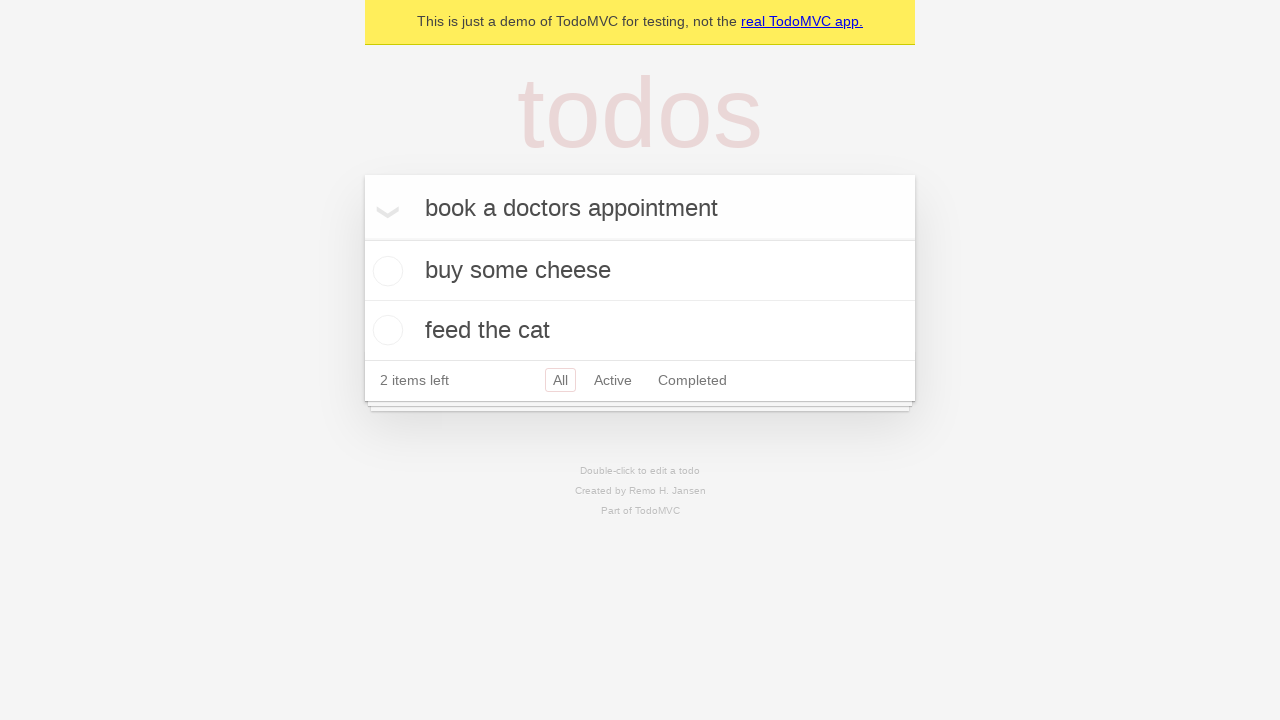

Pressed Enter to create third todo item on internal:attr=[placeholder="What needs to be done?"i]
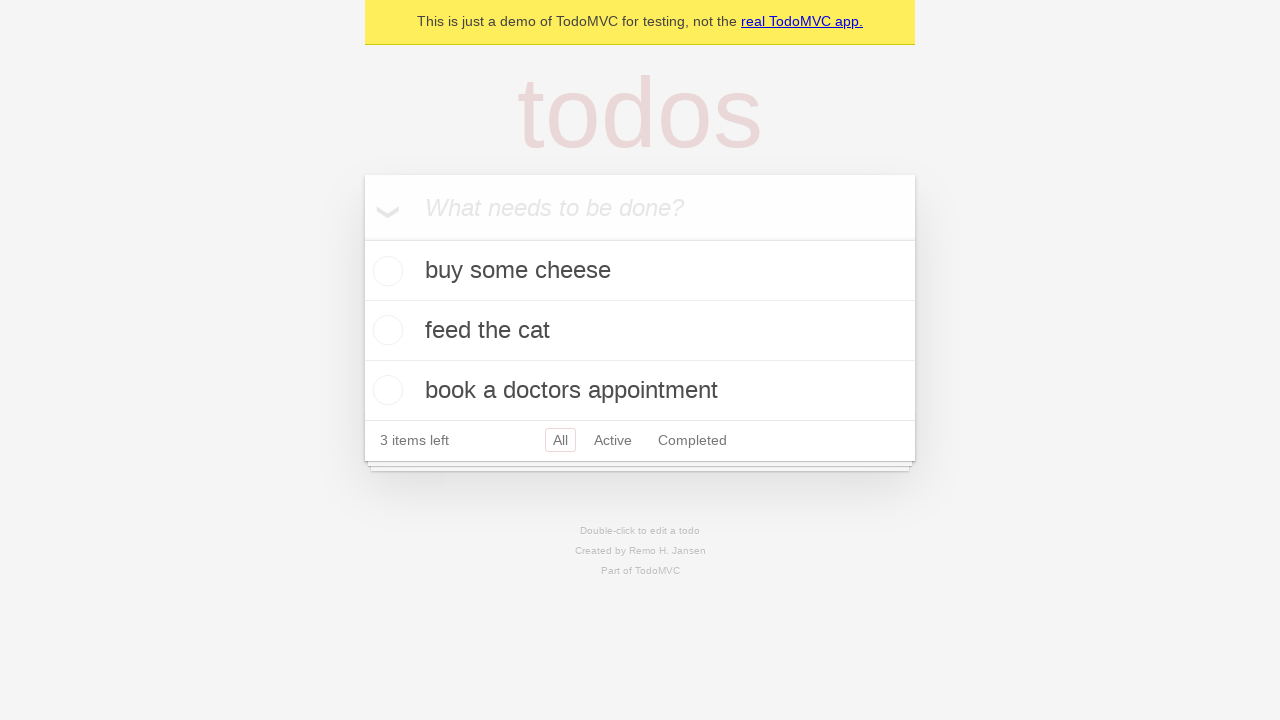

Waited for third todo item to appear
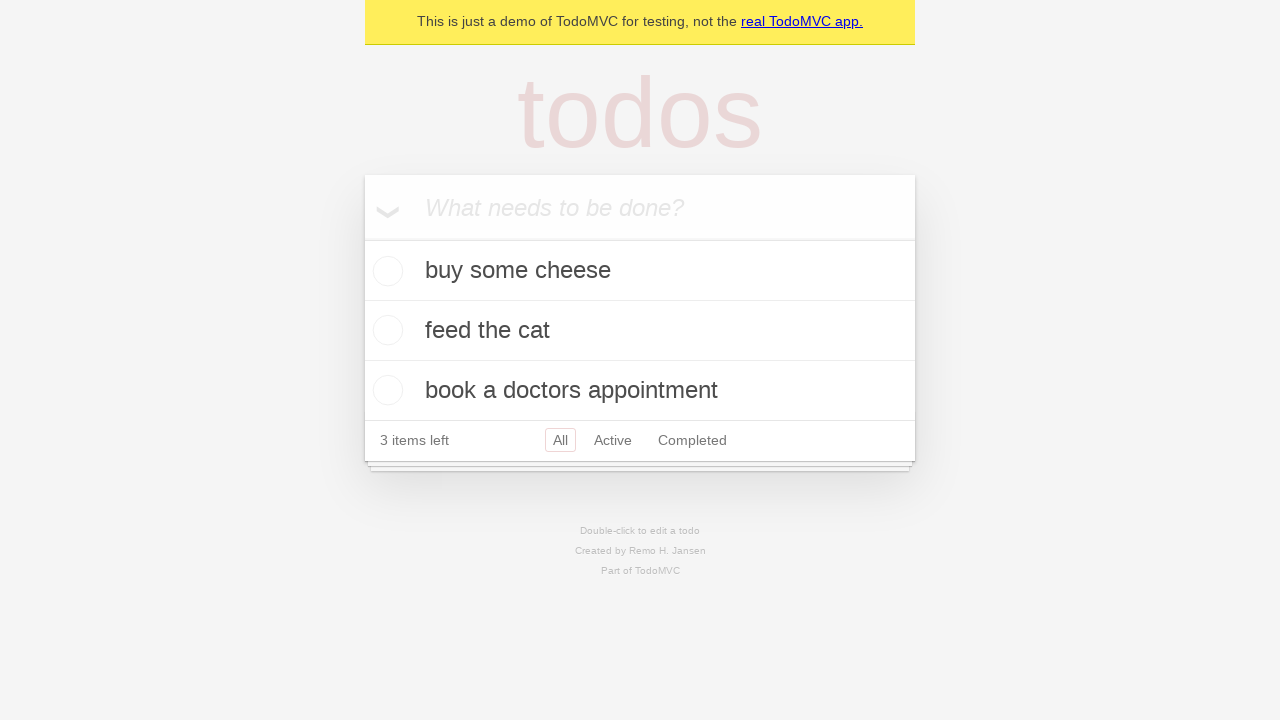

Double-clicked second todo item to enter edit mode at (640, 331) on [data-testid='todo-item'] >> nth=1
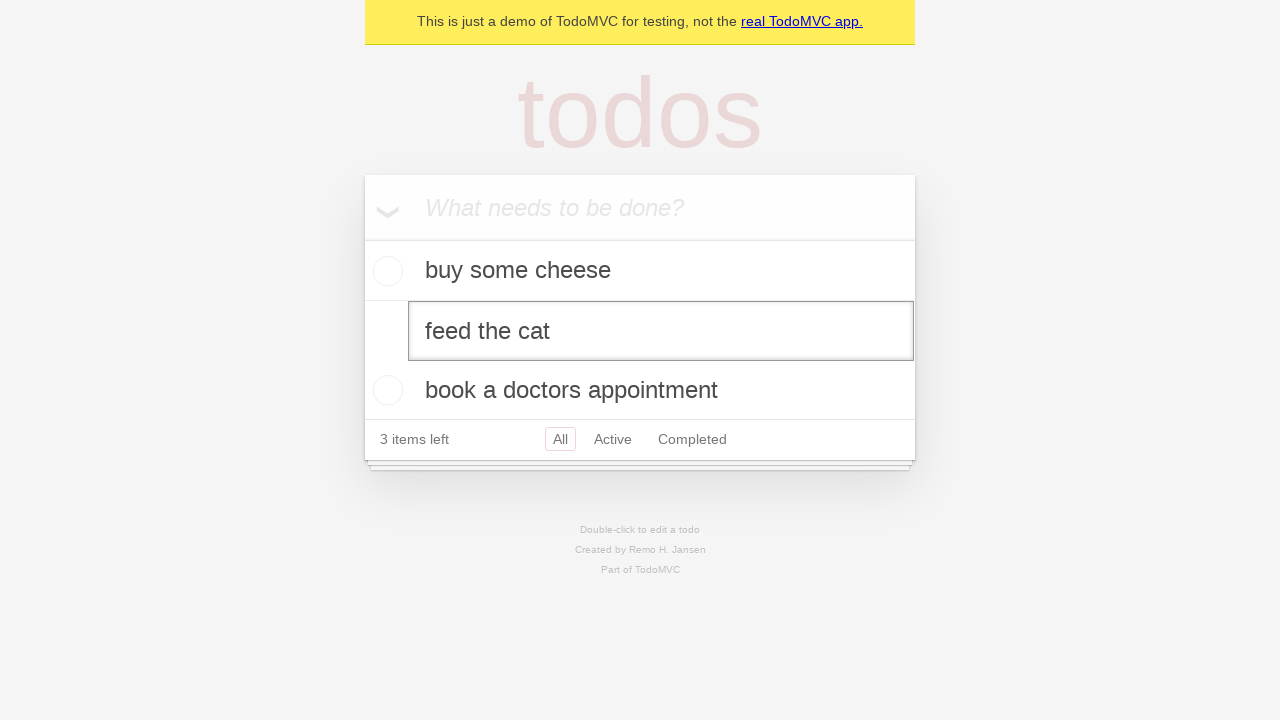

Cleared the text in the edit field on [data-testid='todo-item'] >> nth=1 >> internal:role=textbox[name="Edit"i]
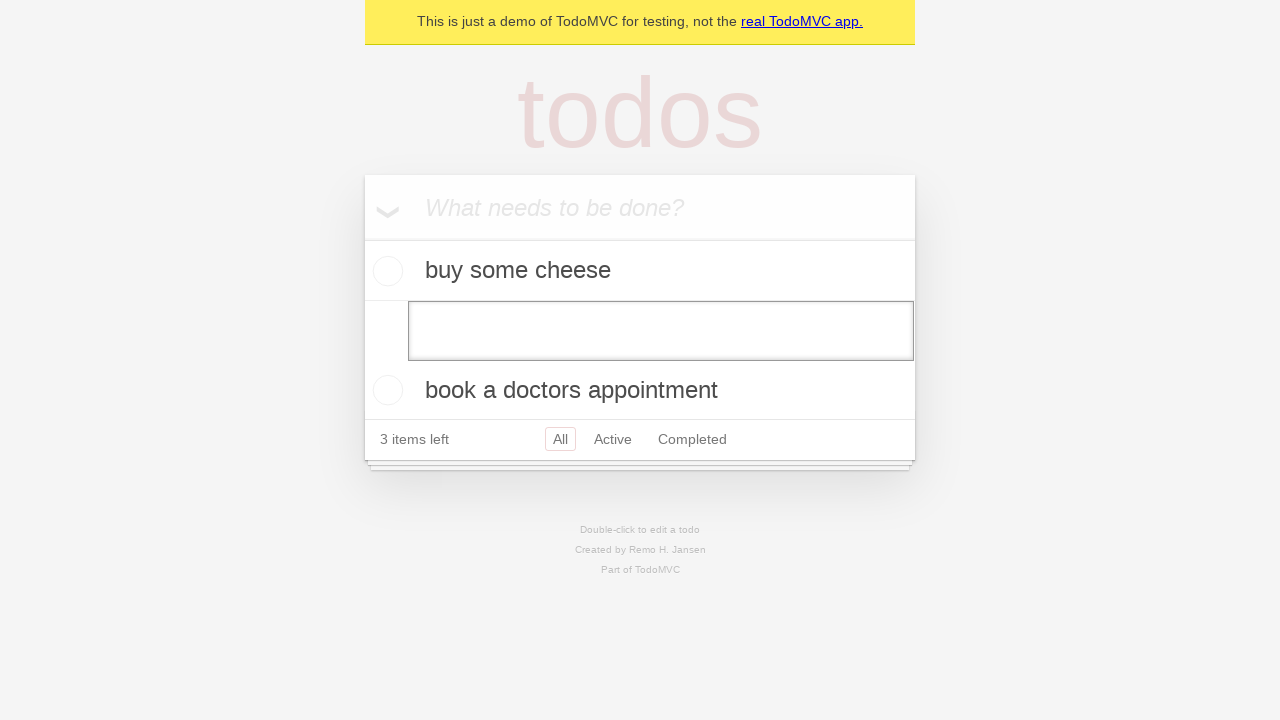

Pressed Enter to save empty text and remove the todo item on [data-testid='todo-item'] >> nth=1 >> internal:role=textbox[name="Edit"i]
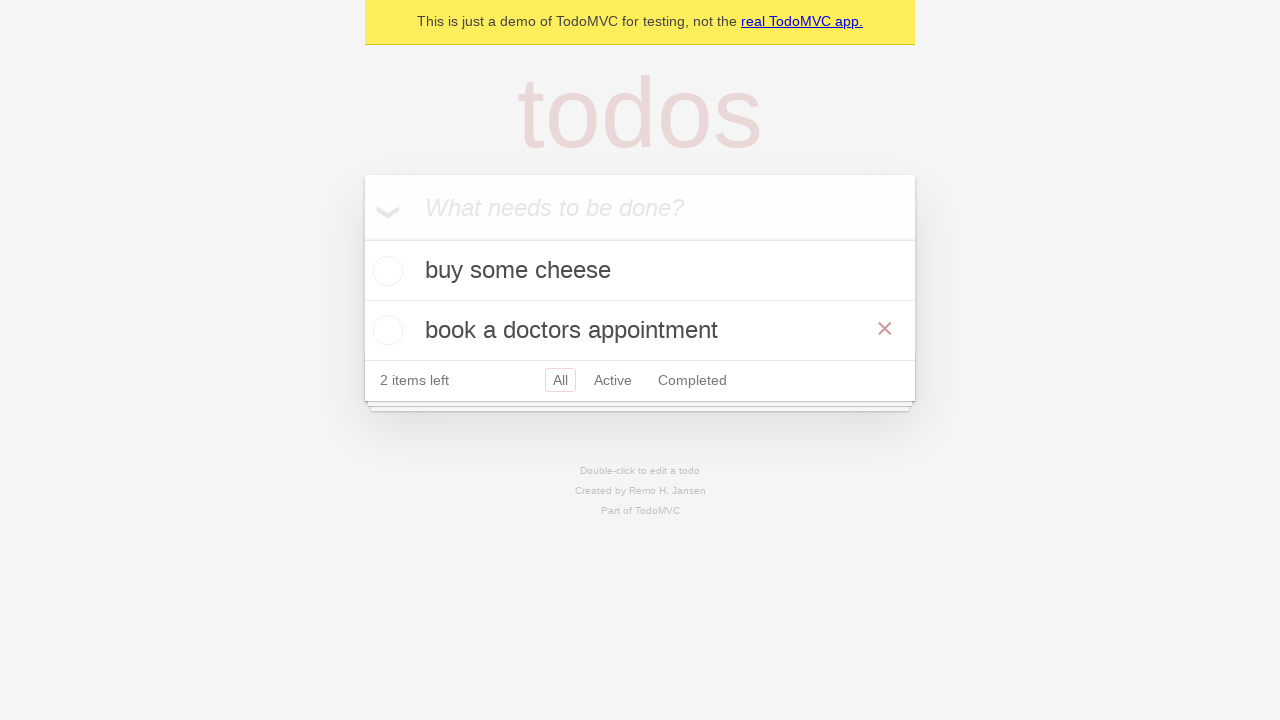

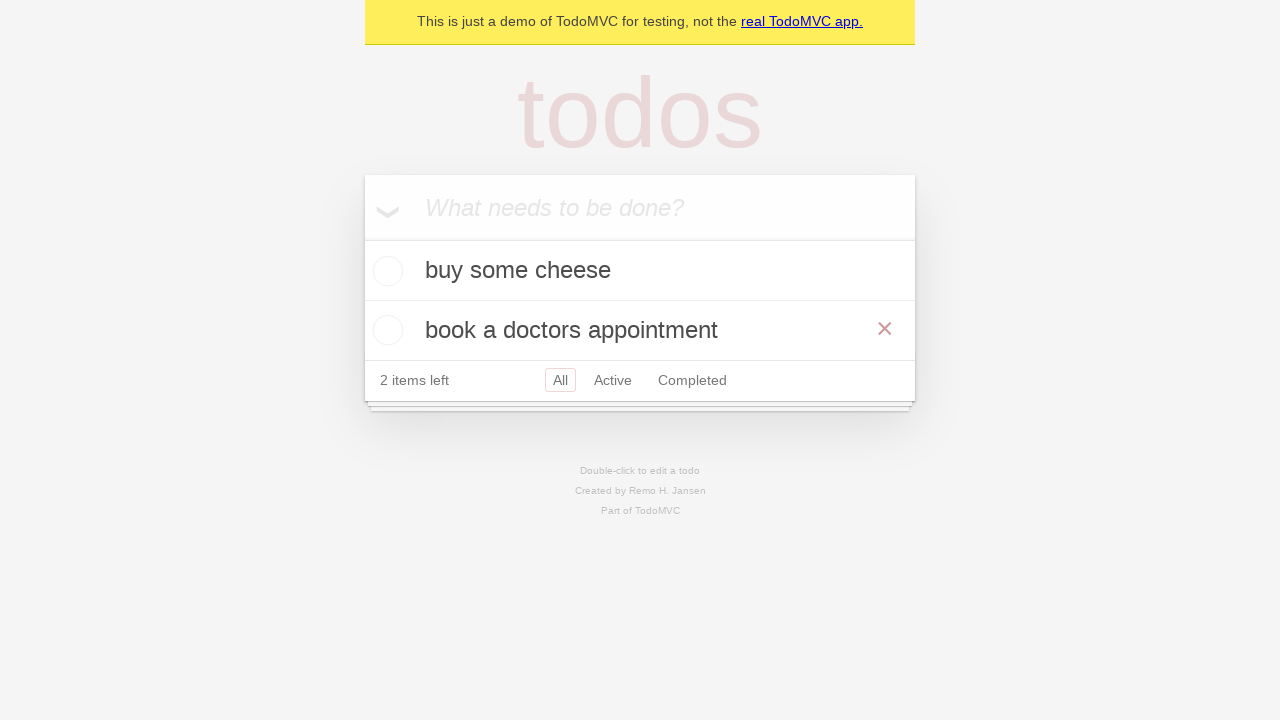